Solves a math challenge by extracting a value from an element attribute, calculating the result, and submitting the form with checkbox selections

Starting URL: http://suninjuly.github.io/get_attribute.html

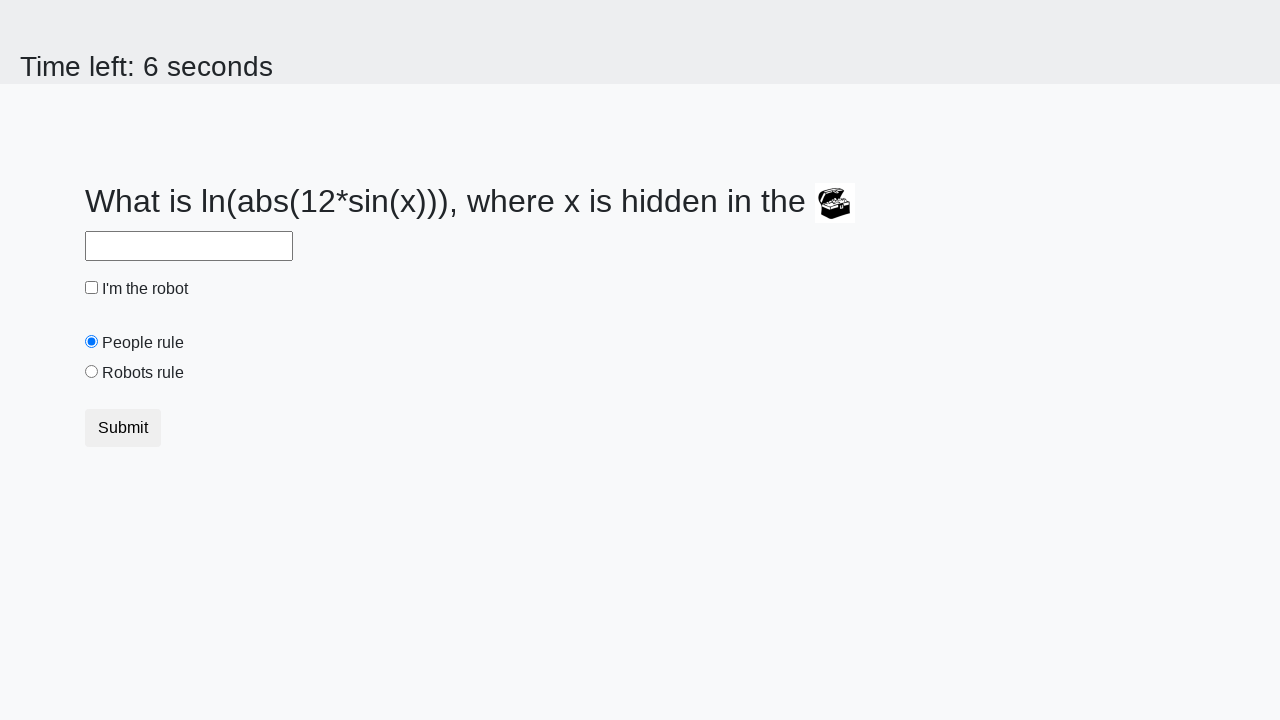

Located treasure element
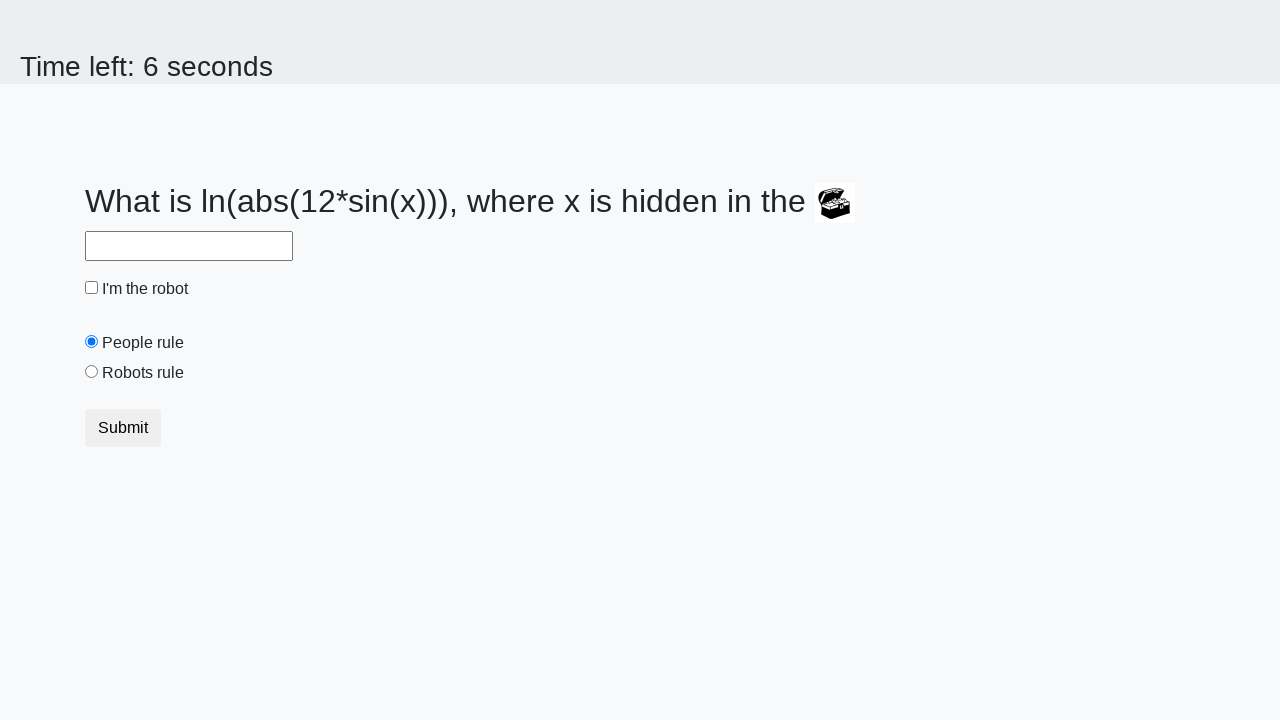

Extracted valuex attribute from treasure element: 575
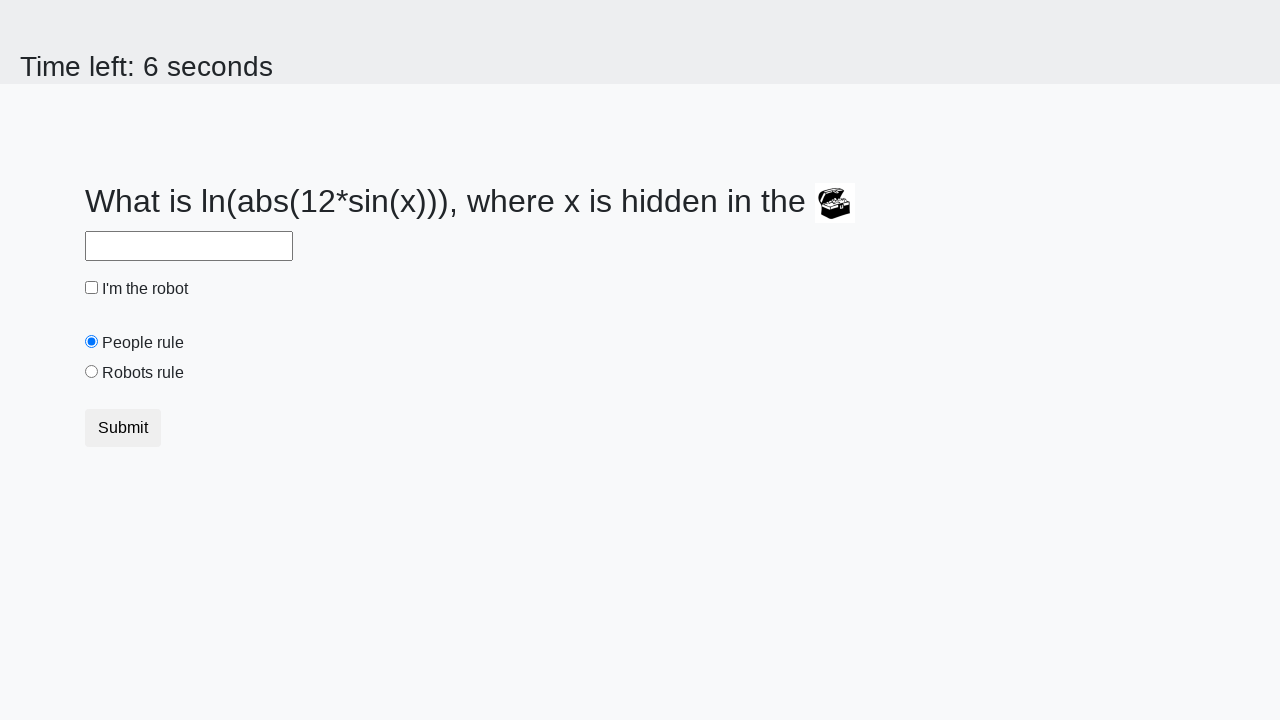

Calculated answer using math formula: 0.05934838705879398
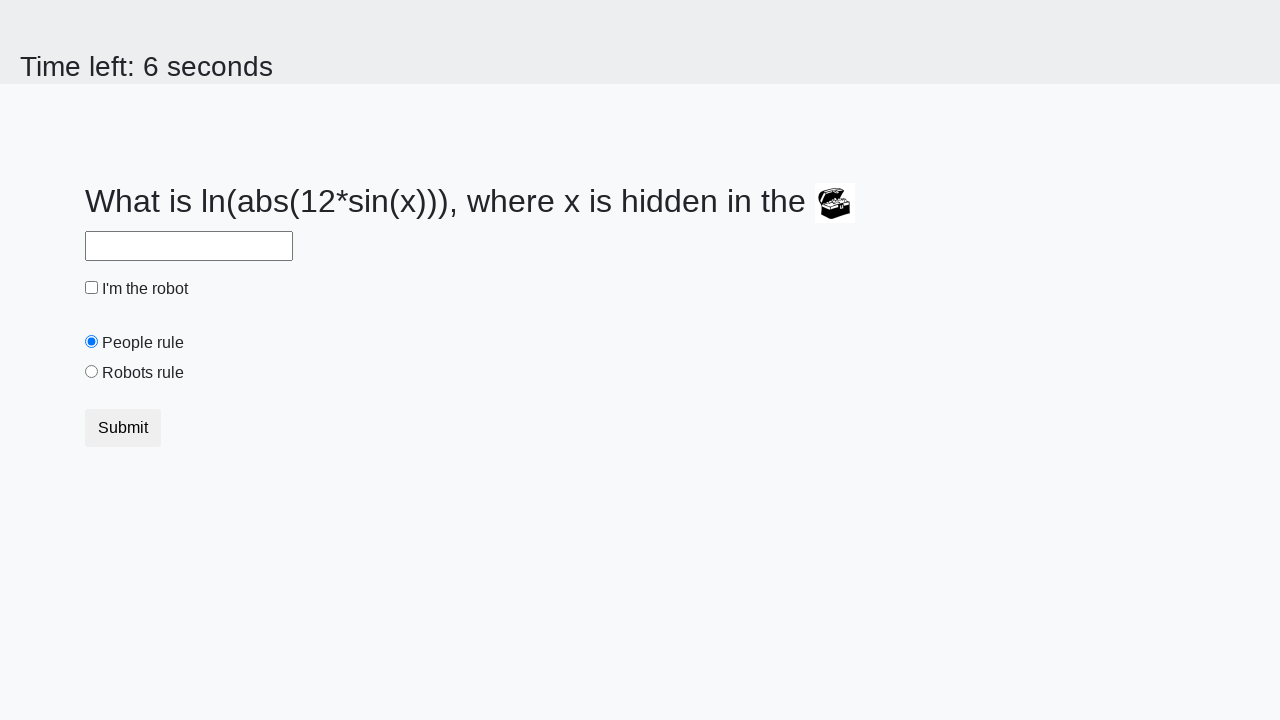

Filled answer field with calculated value: 0.05934838705879398 on #answer
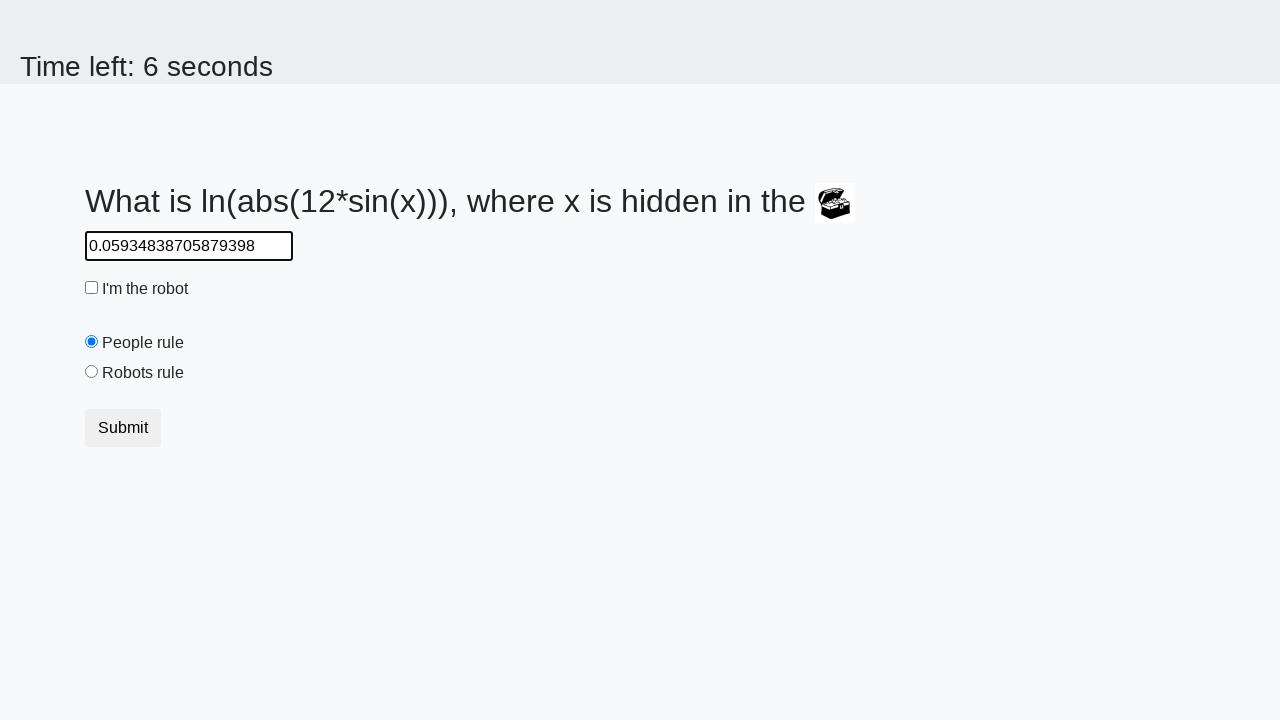

Clicked robot checkbox at (92, 288) on #robotCheckbox
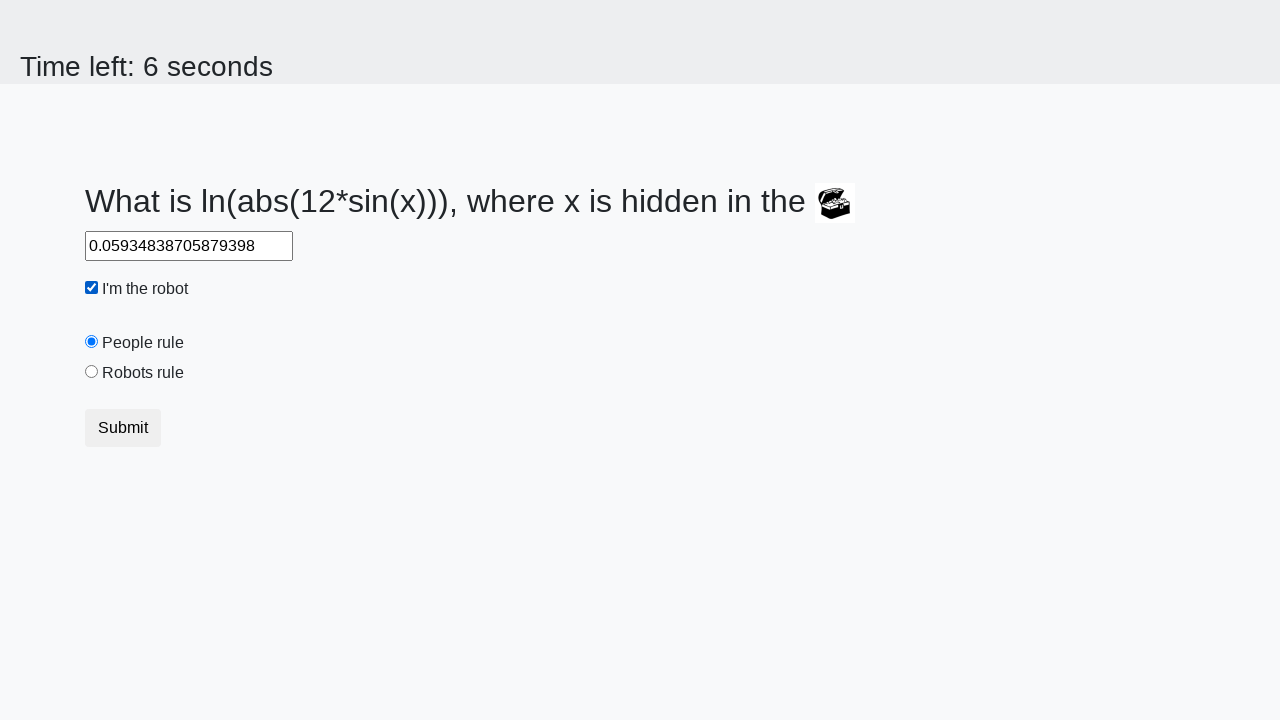

Clicked robots rule radio button at (92, 372) on #robotsRule
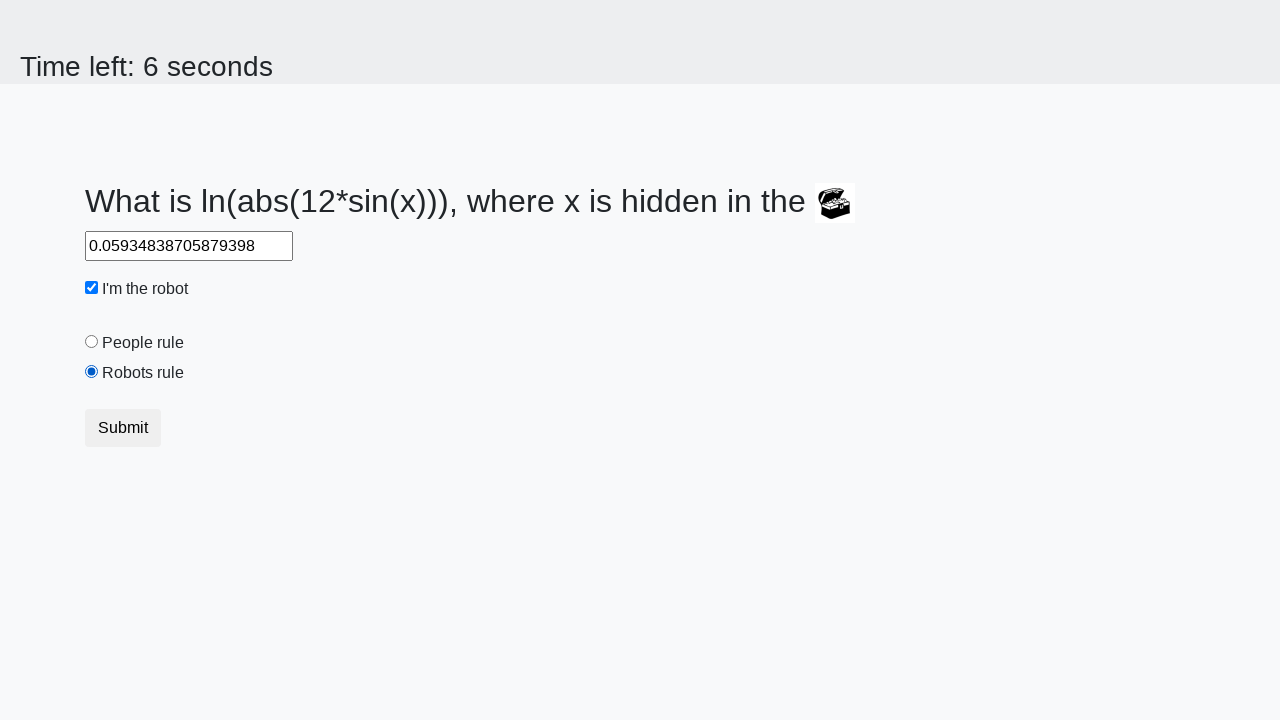

Clicked submit button to submit form at (123, 428) on .btn
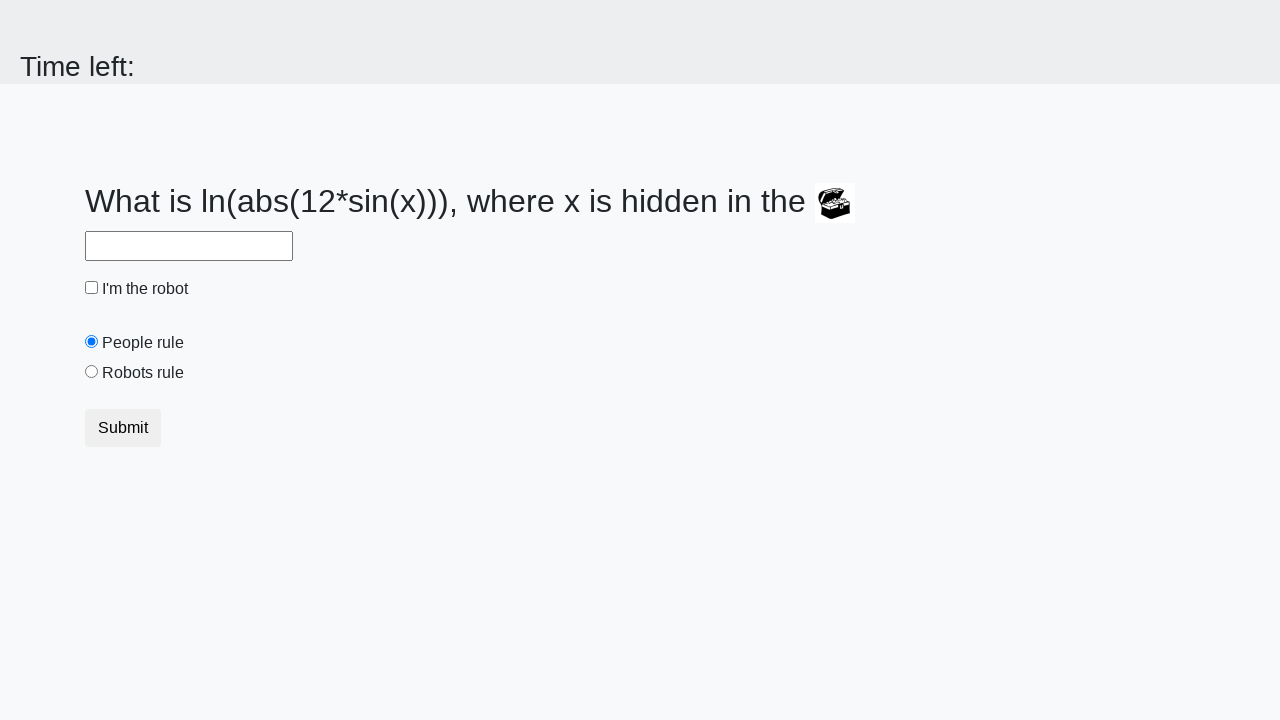

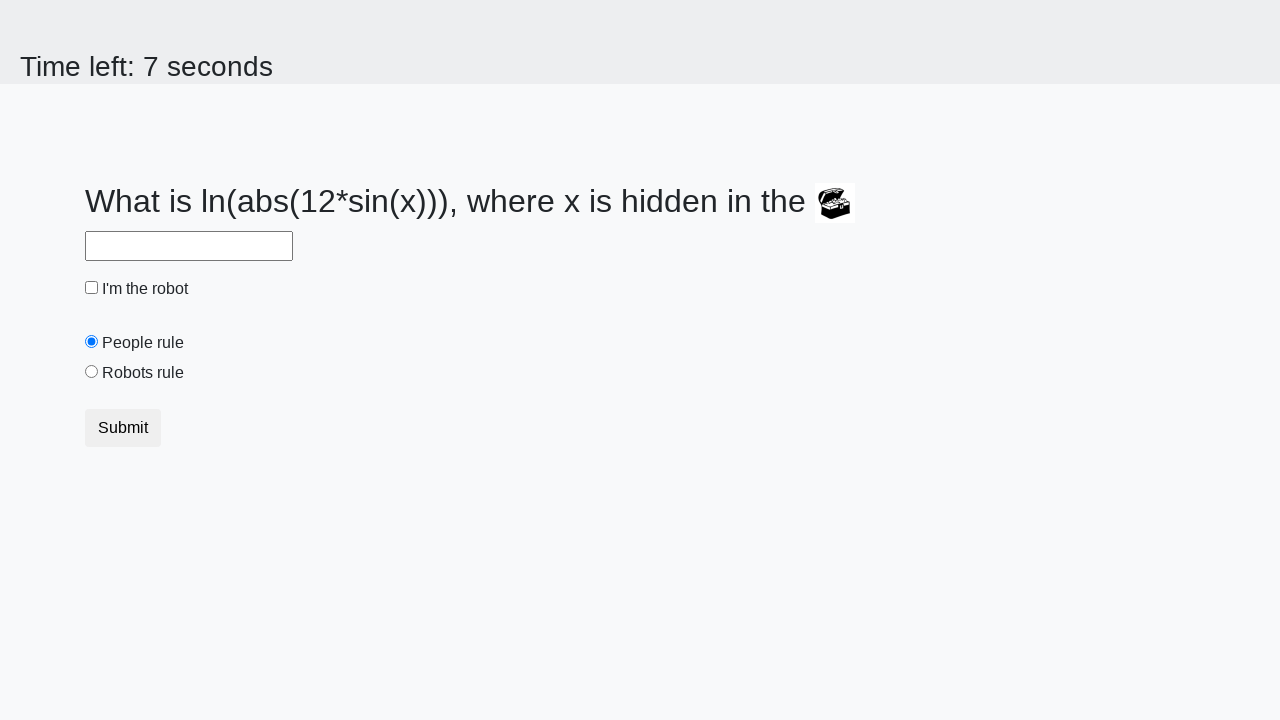